Tests JavaScript confirm dialog by clicking the confirm button, accepting it, and verifying the response shows "Ok"

Starting URL: https://practice.expandtesting.com/js-dialogs

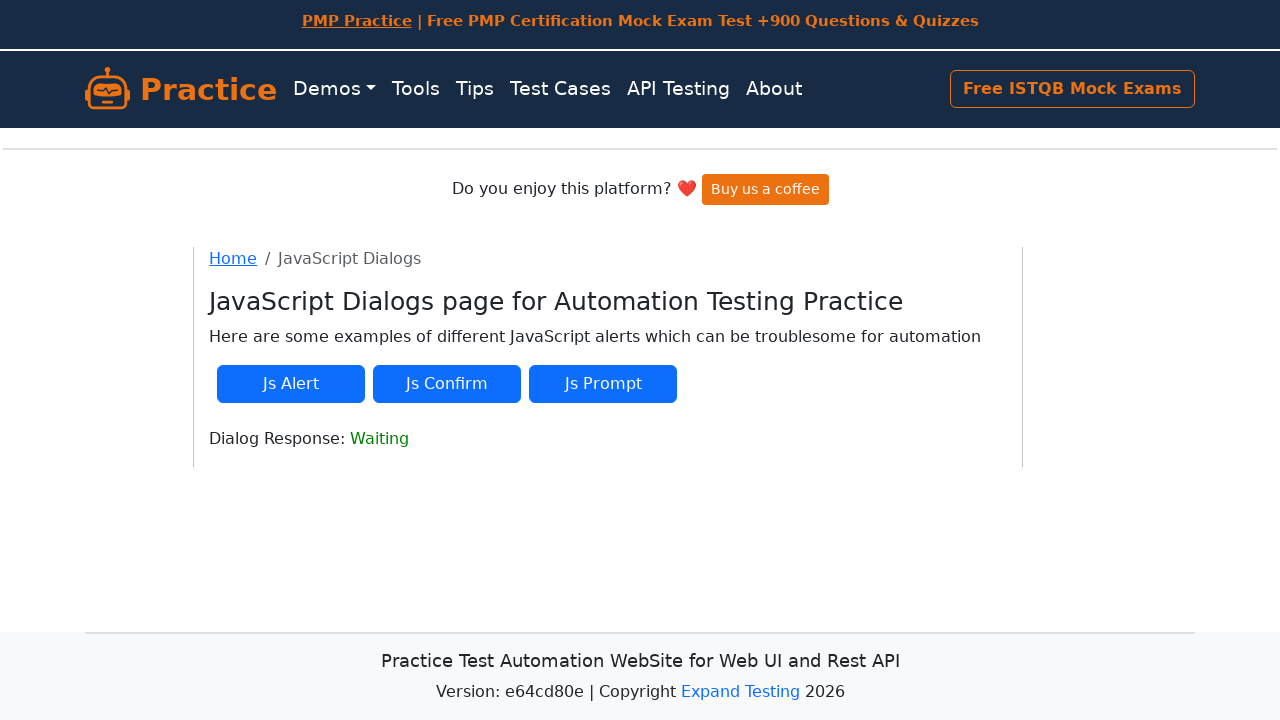

Set up dialog handler to accept confirm dialogs
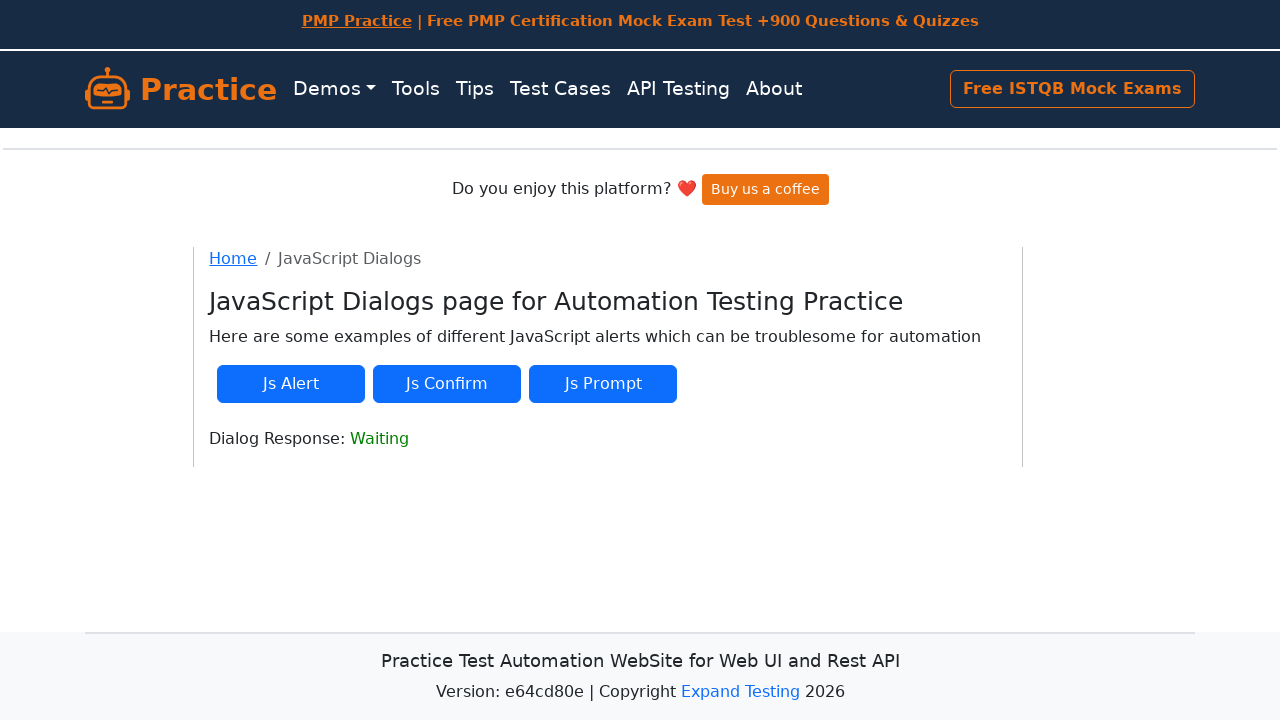

Clicked the confirm button to trigger JS confirm dialog at (447, 384) on #js-confirm
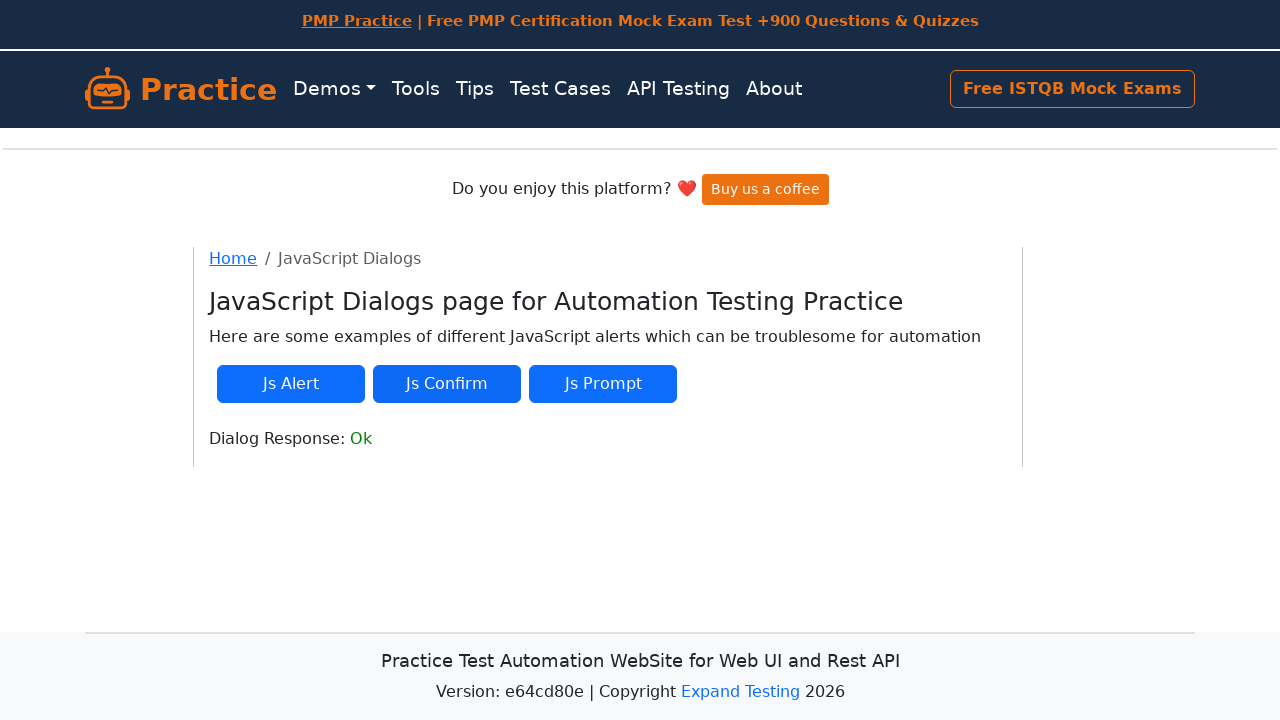

Dialog response element appeared on page
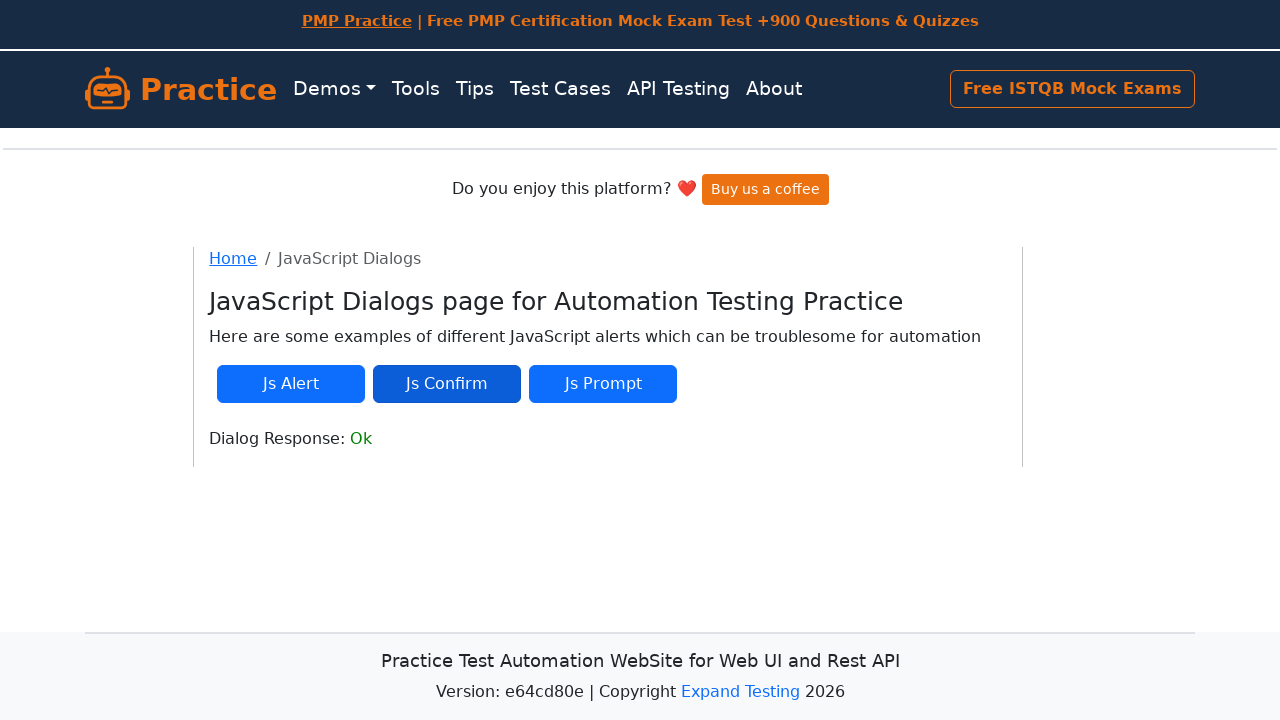

Verified that dialog response contains 'Ok'
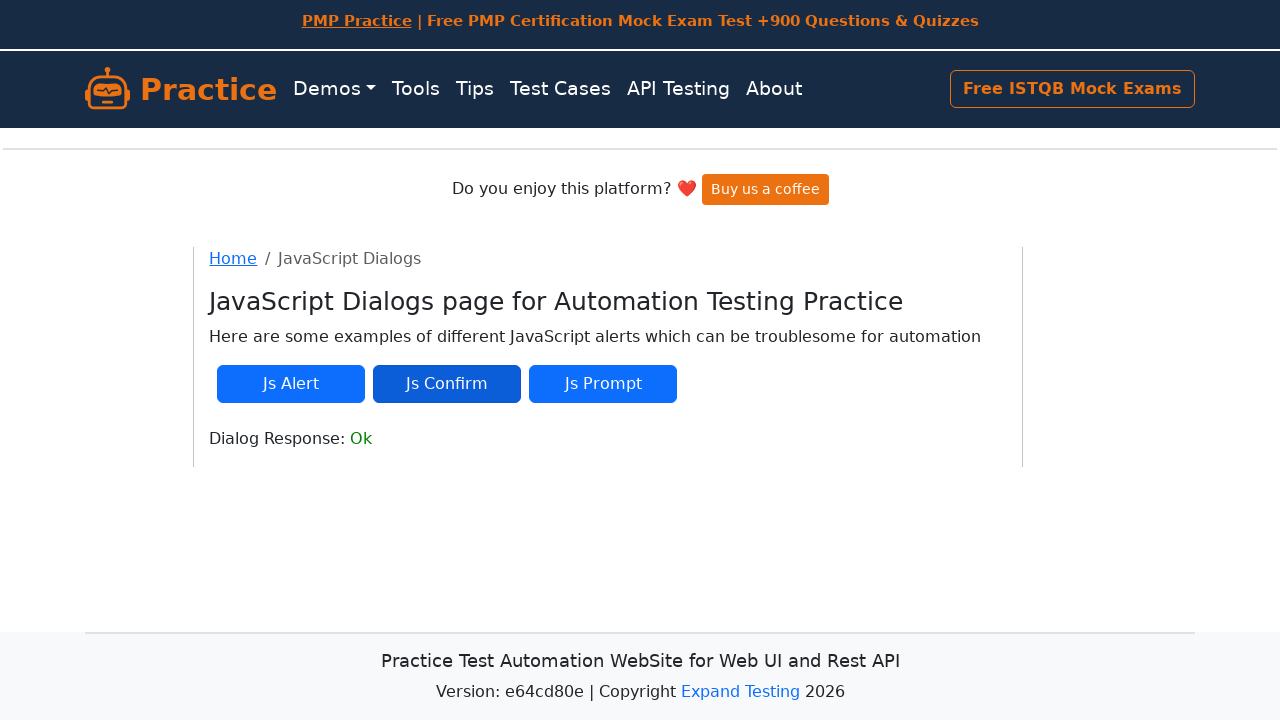

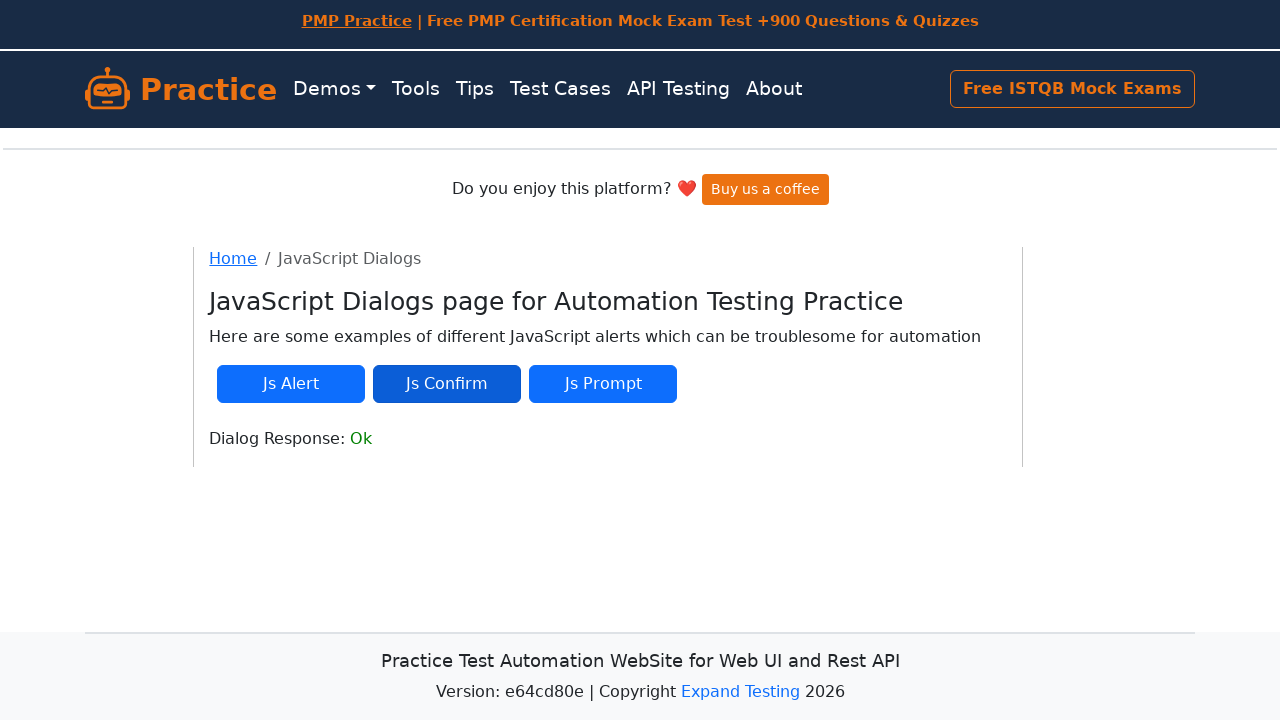